Tests table sorting by first name column by clicking the header and verifying the values are alphabetically sorted.

Starting URL: https://the-internet.herokuapp.com/tables

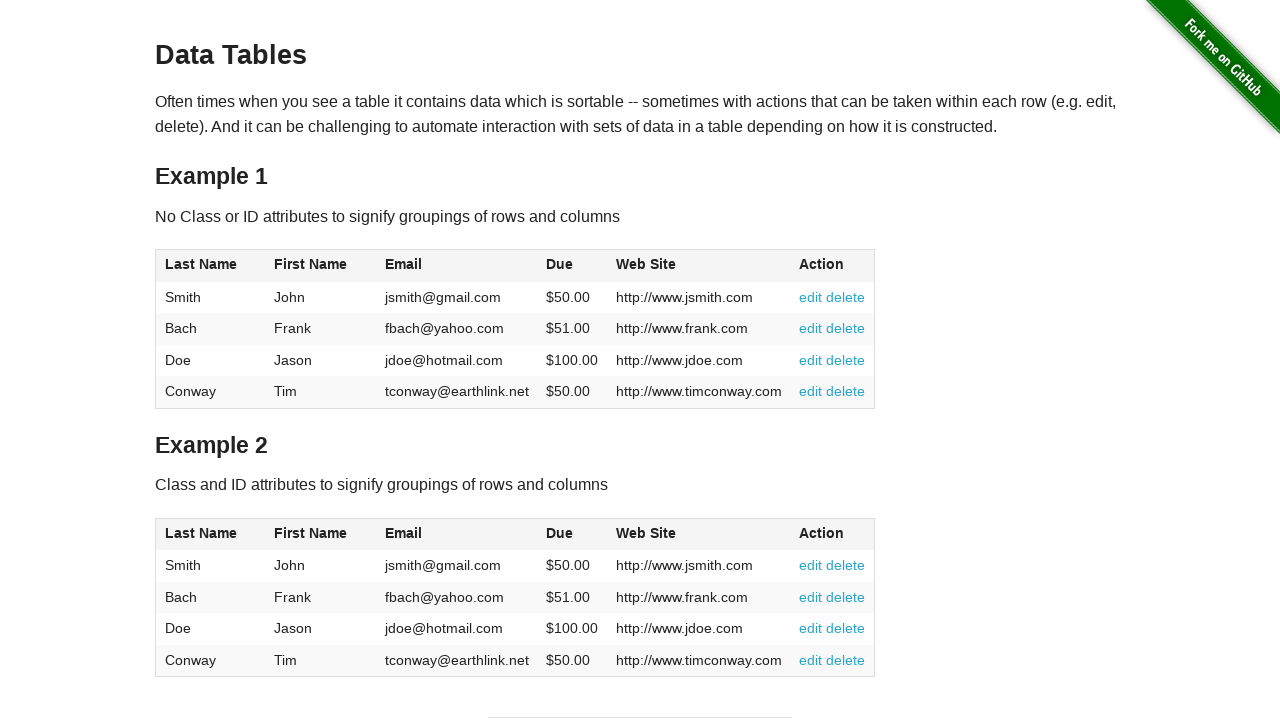

Navigated to the-internet.herokuapp.com/tables
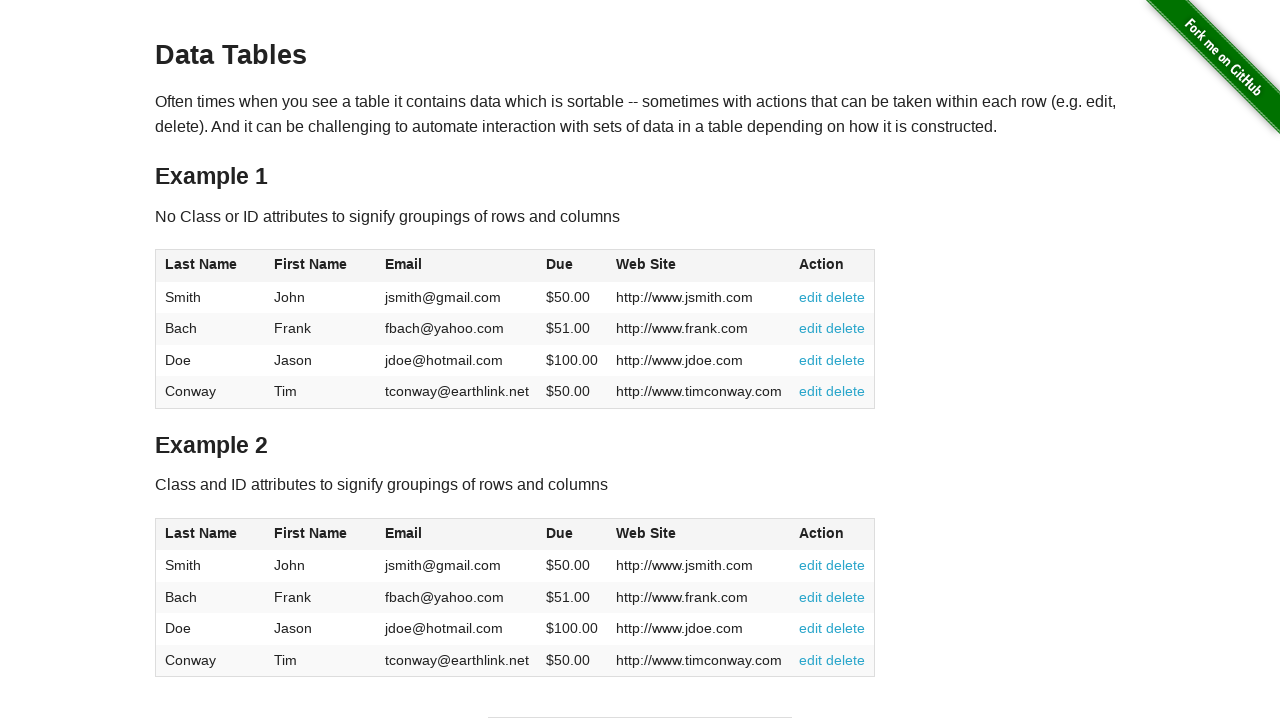

Clicked First Name column header to sort table1 at (311, 264) on #table1 >> internal:text="First Name"i
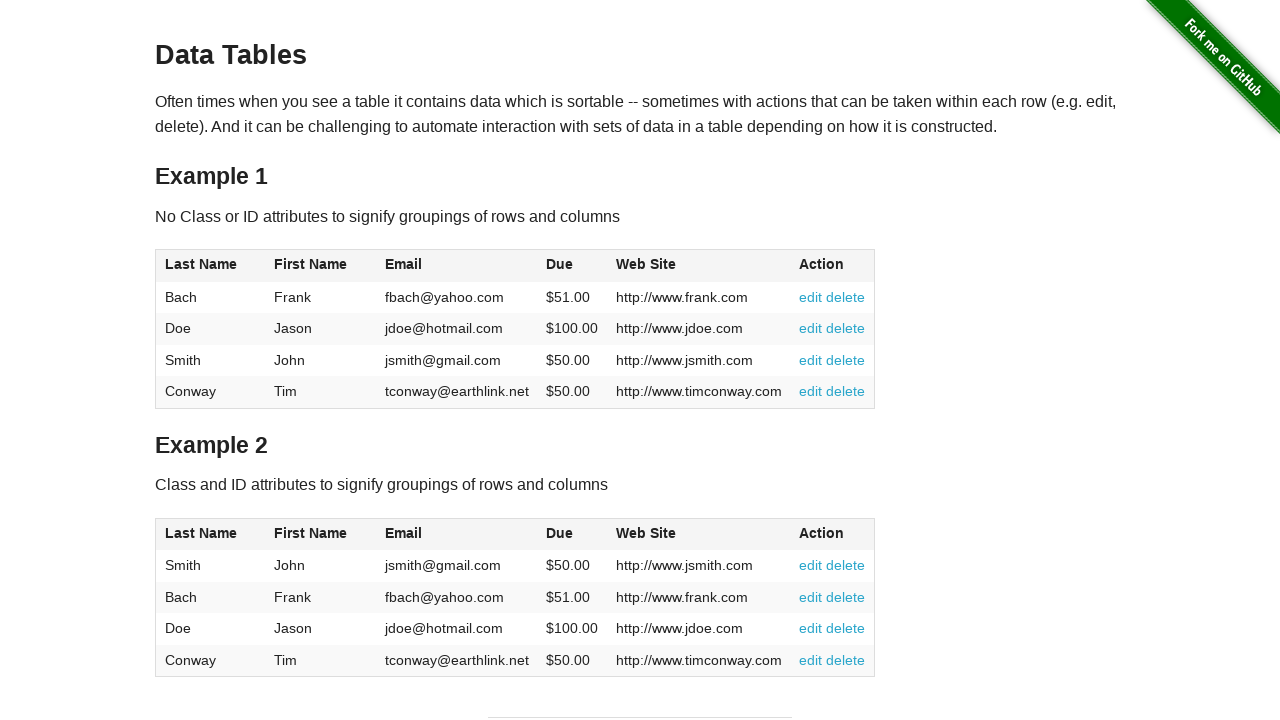

Retrieved all first names from table1 sorted column
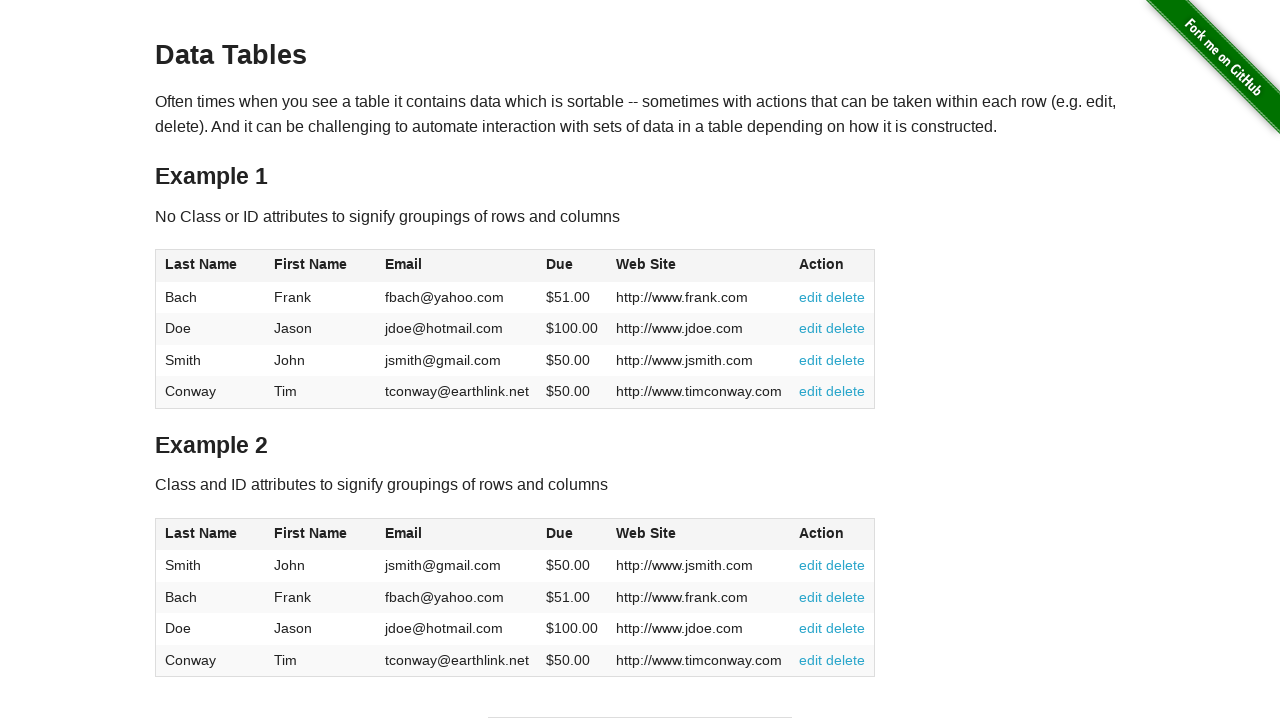

Verified first names are sorted alphabetically
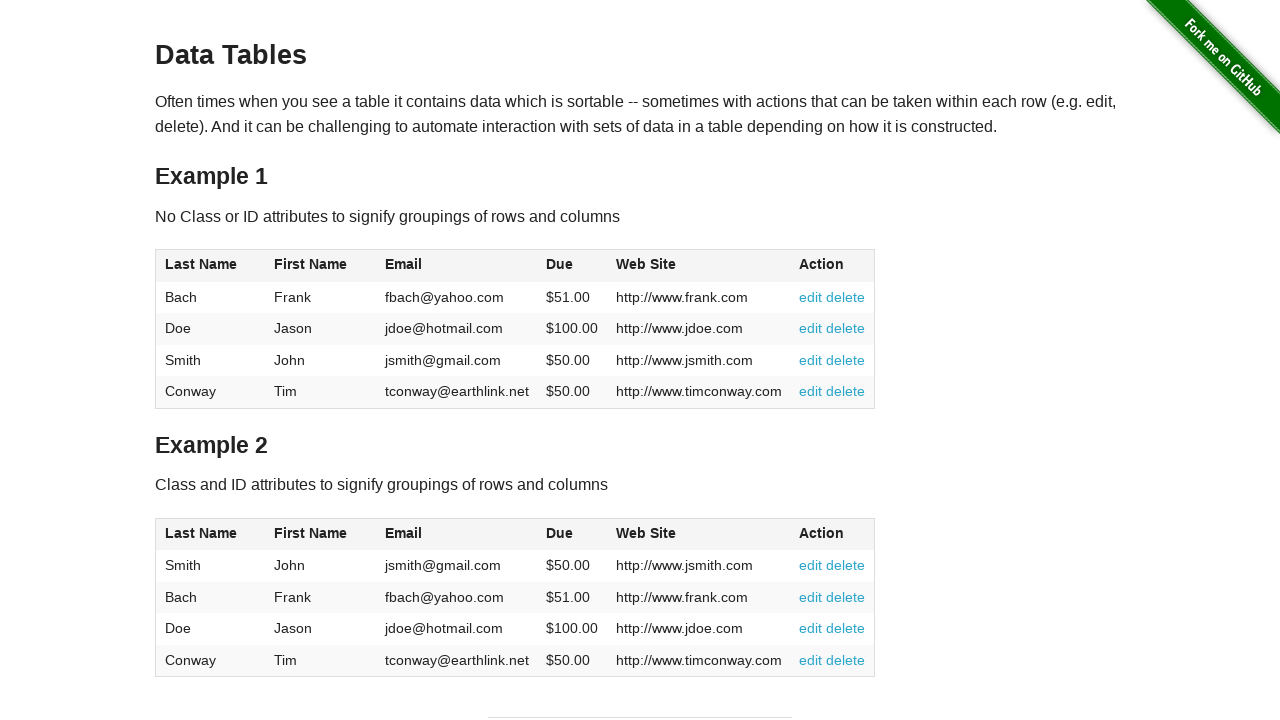

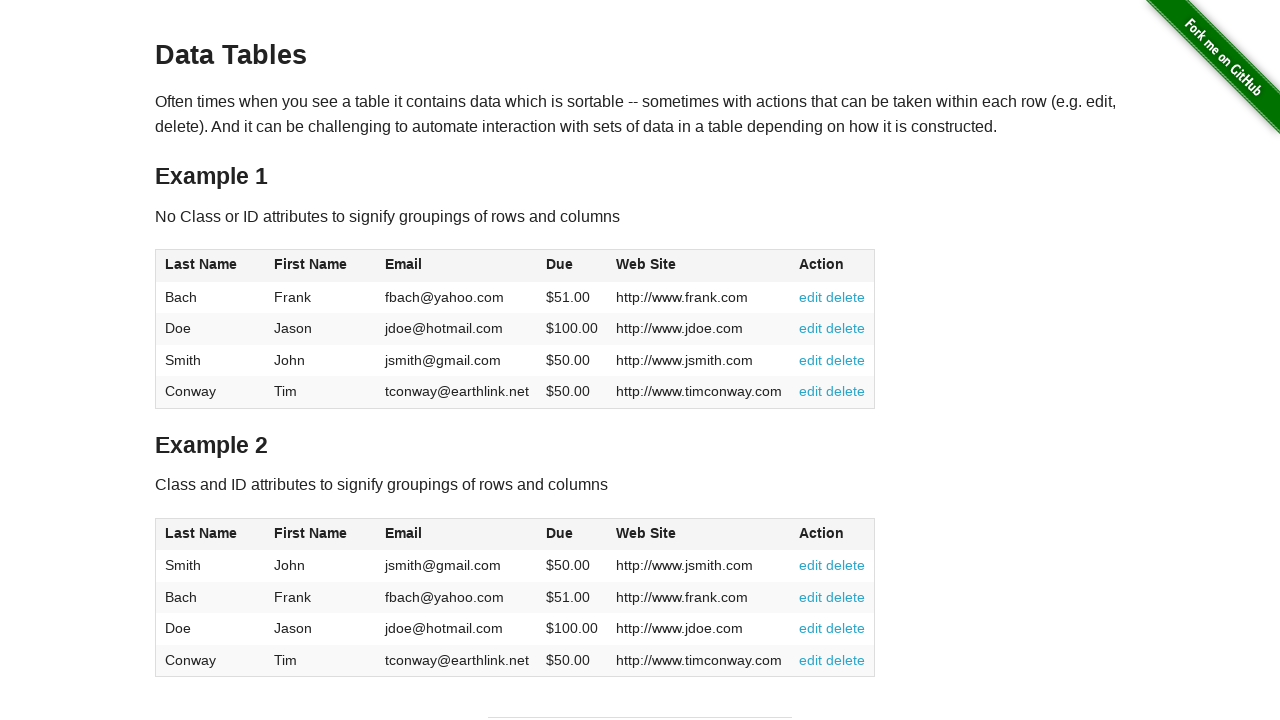